Tests alert handling by clicking a delete button and accepting the alert

Starting URL: https://javabykiran.com/selenium/admin.html

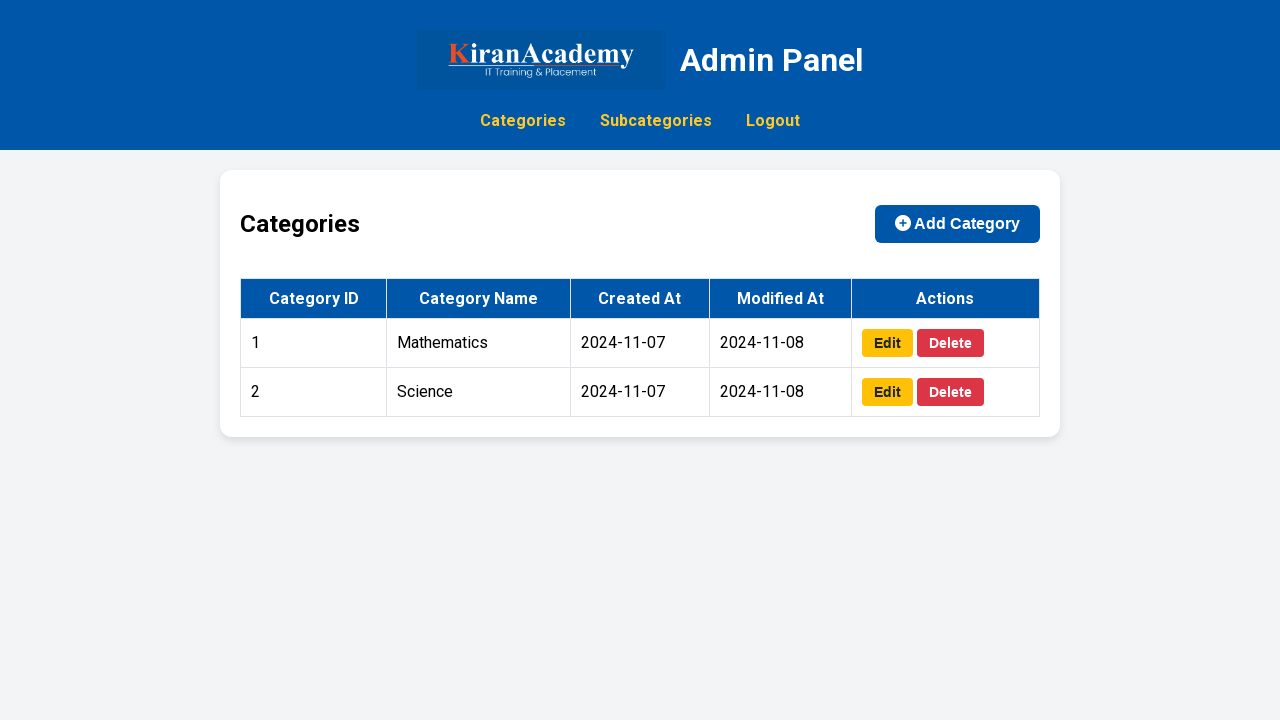

Clicked delete button on first table row to trigger alert at (950, 343) on //*[@id="categories-table"]/tbody/tr[1]/td[5]/button[2]
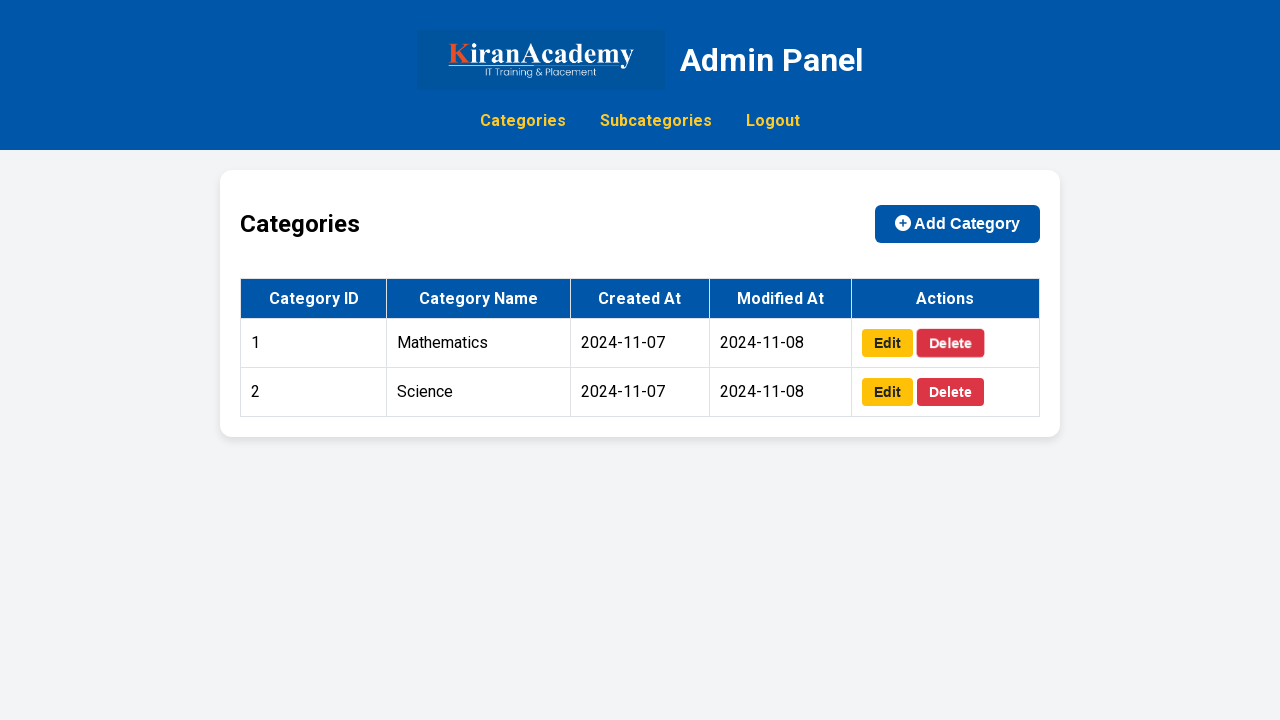

Set up dialog handler to accept alert
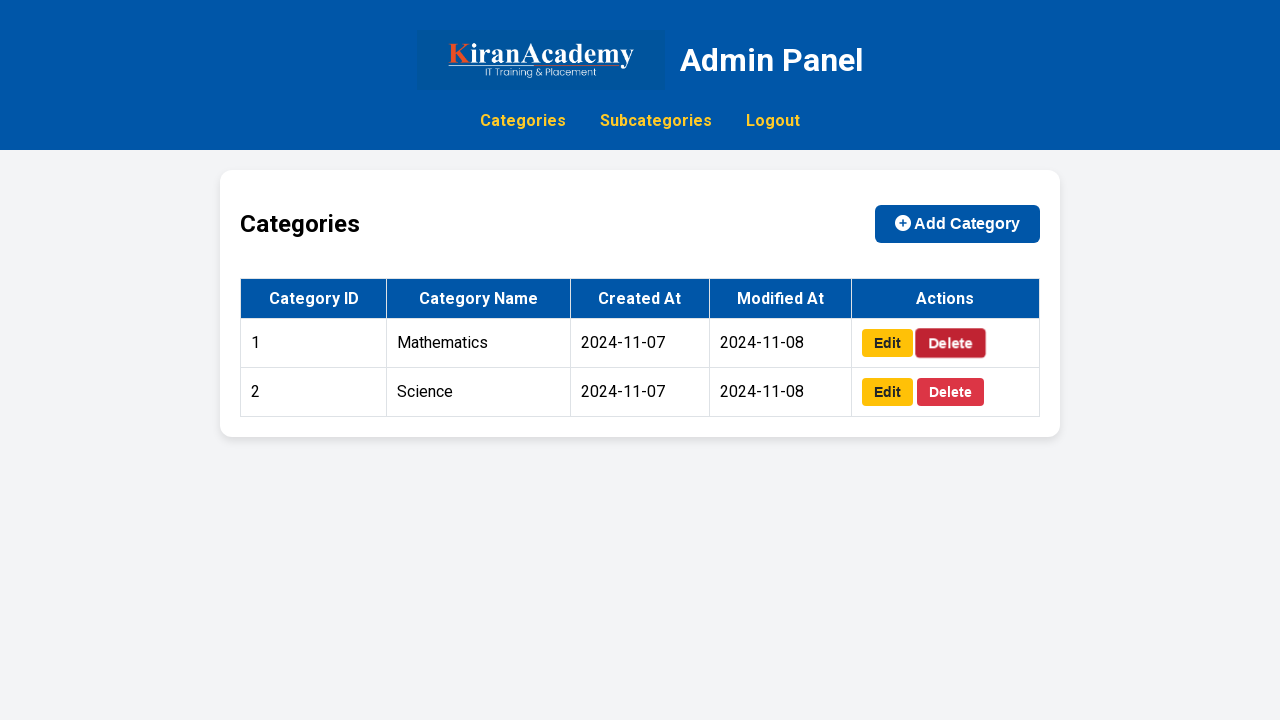

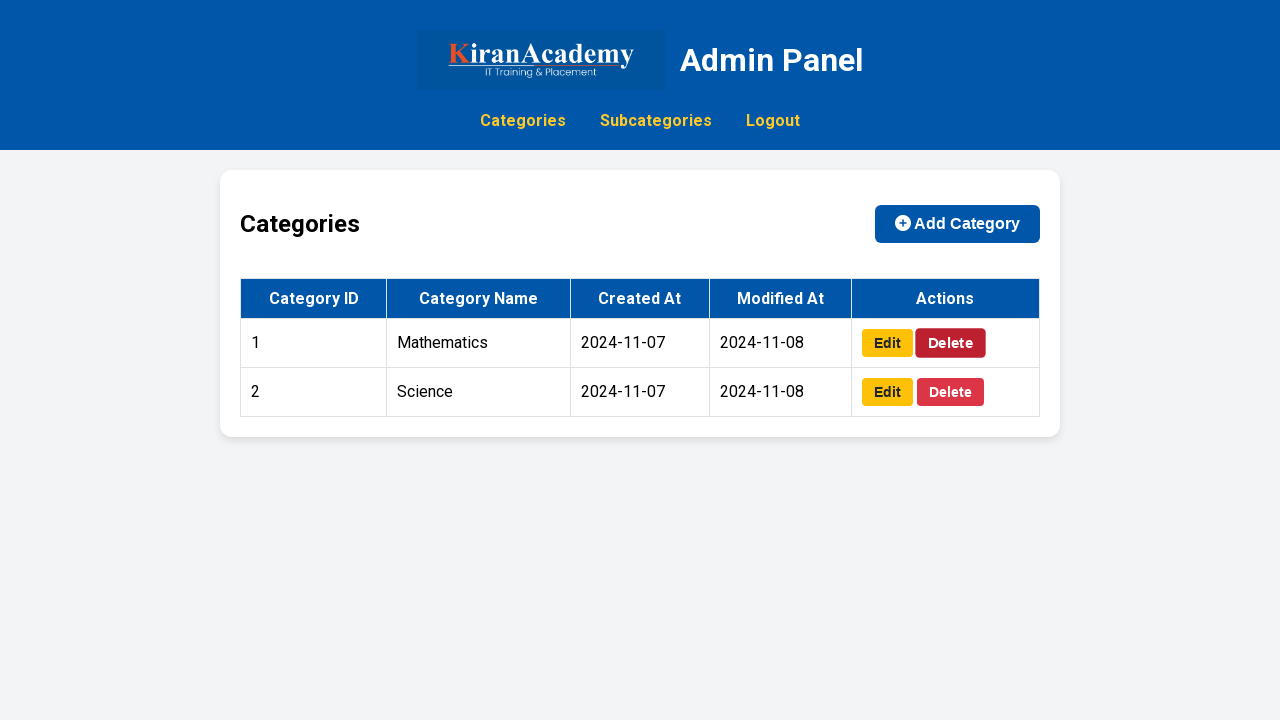